Navigates to a Newegg product page for an RTX 4090 graphics card and clicks the Add to Cart button

Starting URL: https://www.newegg.com/msi-geforce-rtx-4090-rtx-4090-gaming-x-trio-24g/p/N82E16814137761?Description=RTX%204090&cm_re=RTX_4090-_-14-137-761-_-Product&quicklink=true

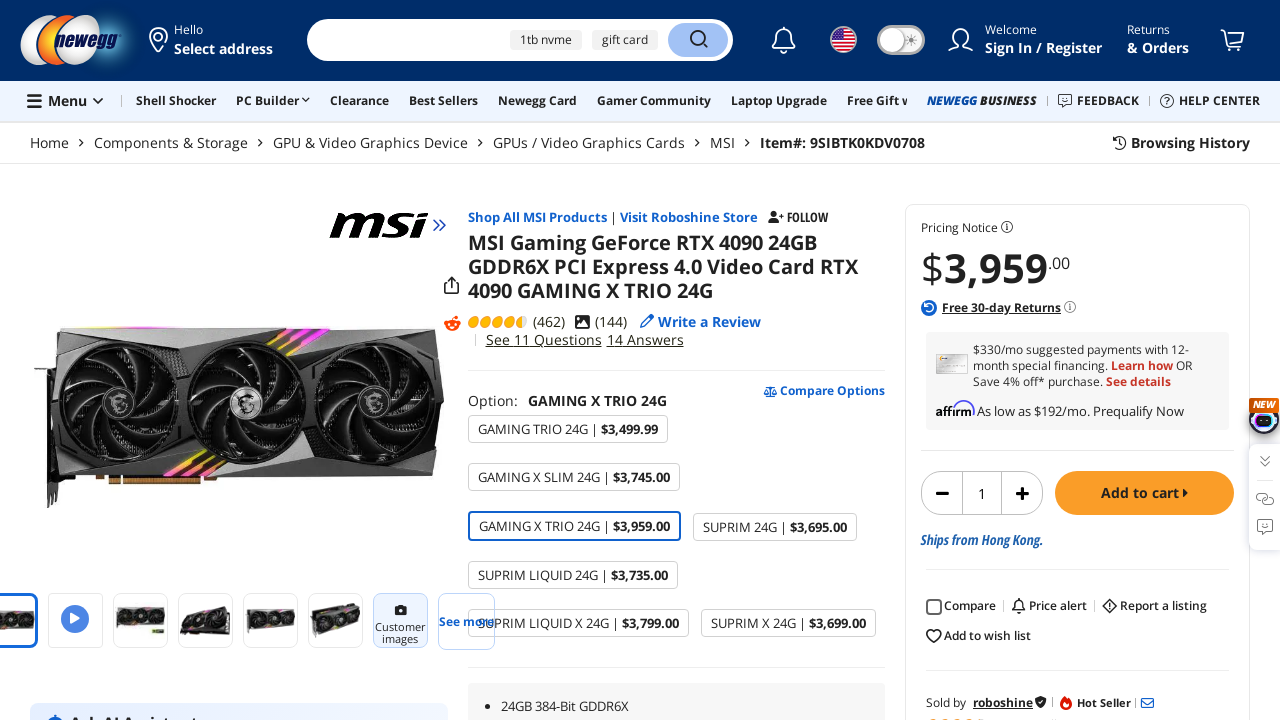

Navigated to Newegg RTX 4090 product page
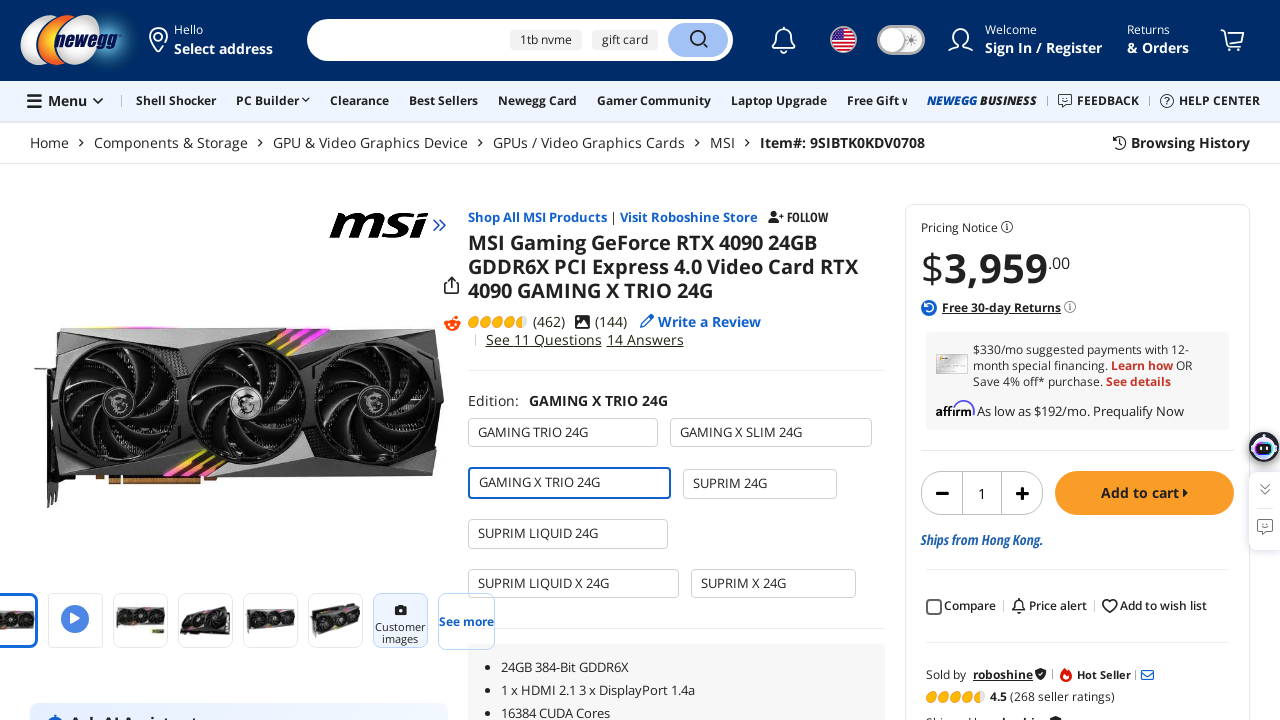

Waited for page DOM to finish loading
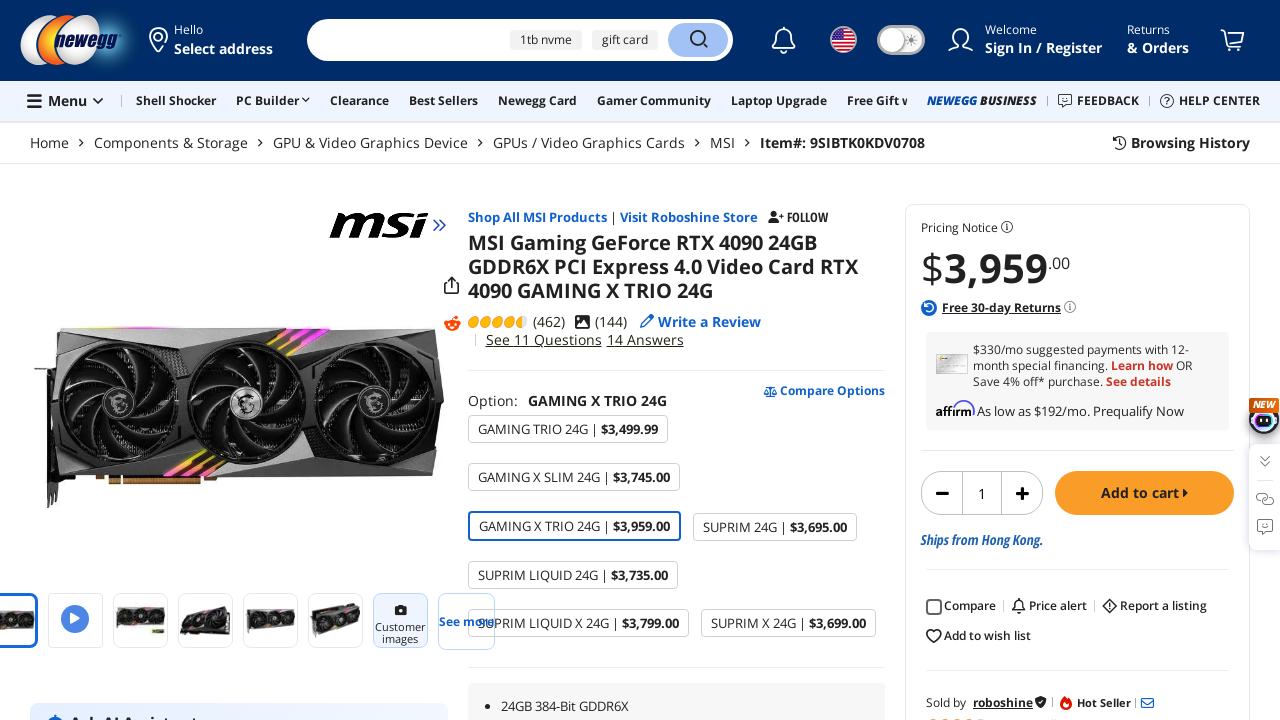

Clicked the Add to Cart button for RTX 4090 at (1144, 493) on button.btn-primary:has-text('Add to cart')
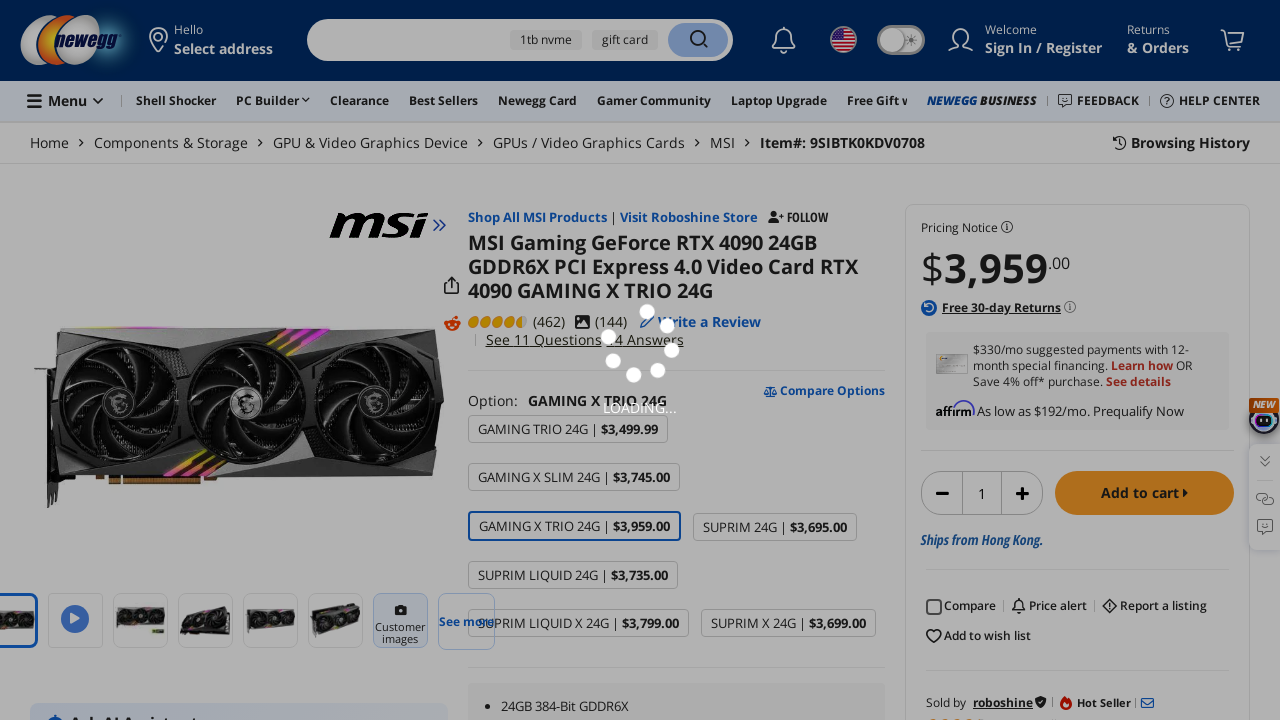

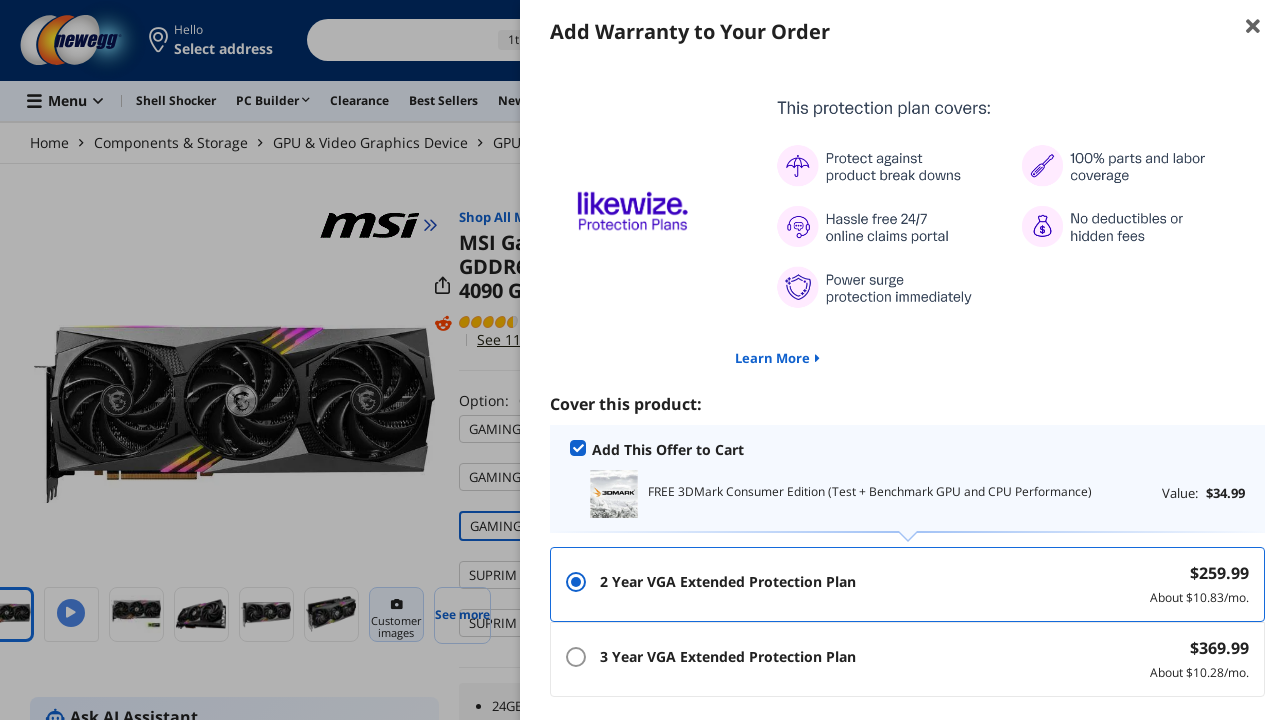